Navigates to the Rolls-Royce Motor Cars official website and waits for the page to load.

Starting URL: https://www.rolls-roycemotorcars.com/

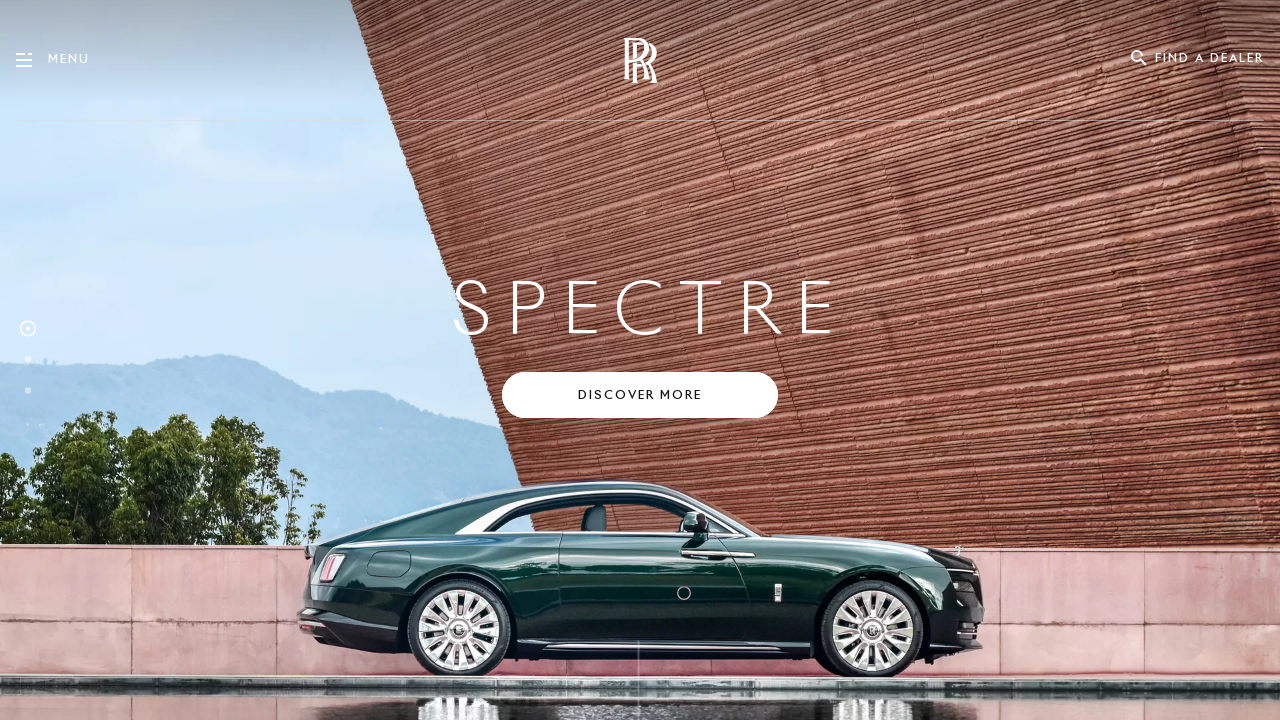

Waited for Rolls-Royce Motor Cars website to reach domcontentloaded state
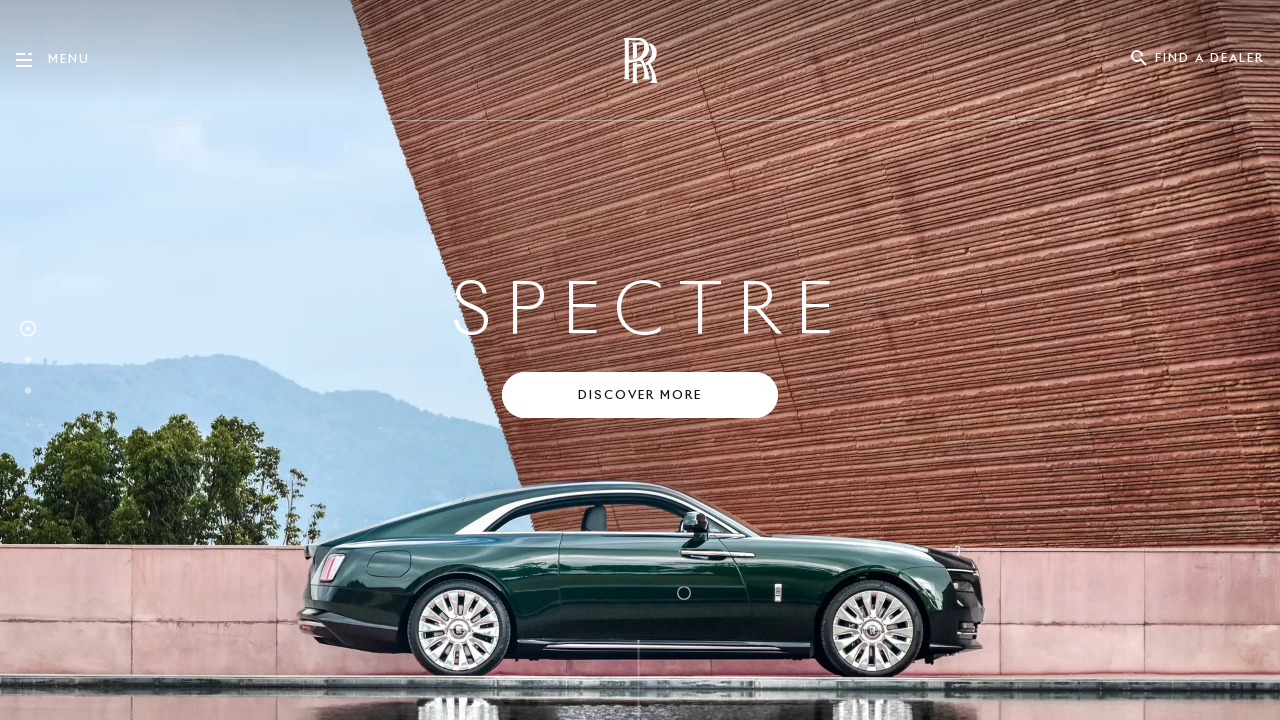

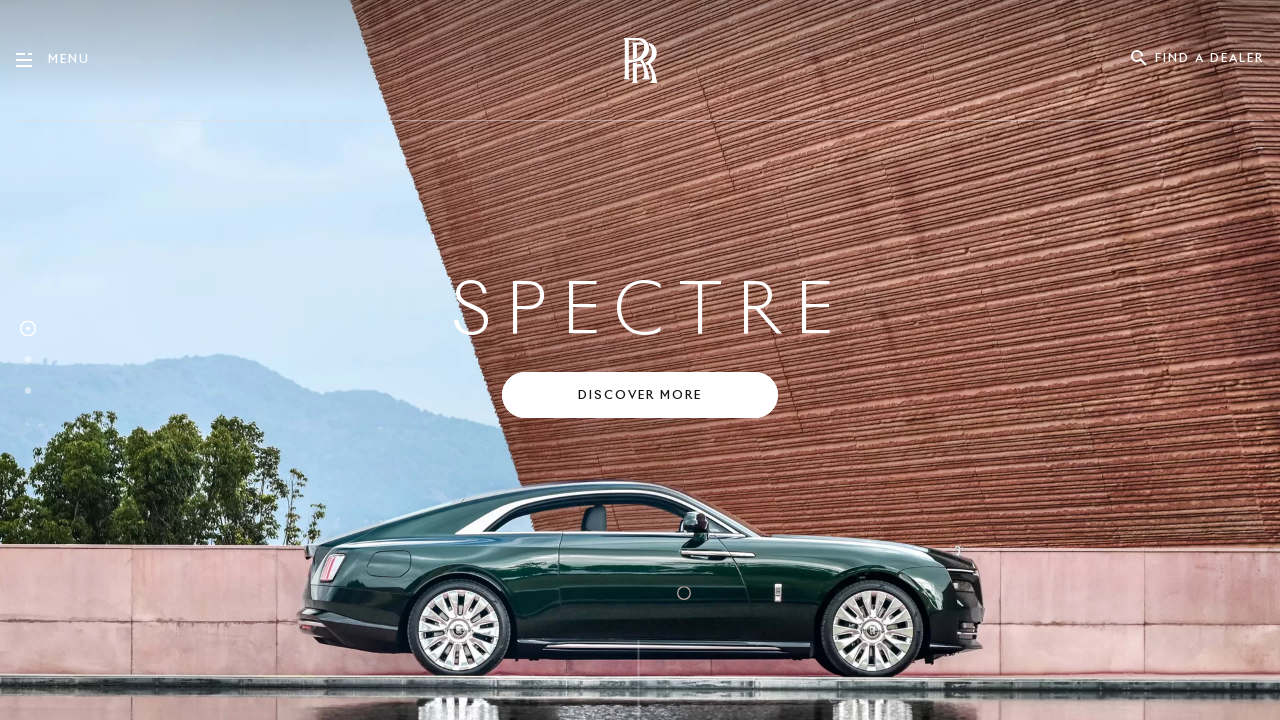